Tests jQuery UI drag and drop functionality by dragging an element from source to target within an iframe

Starting URL: https://jqueryui.com/droppable/

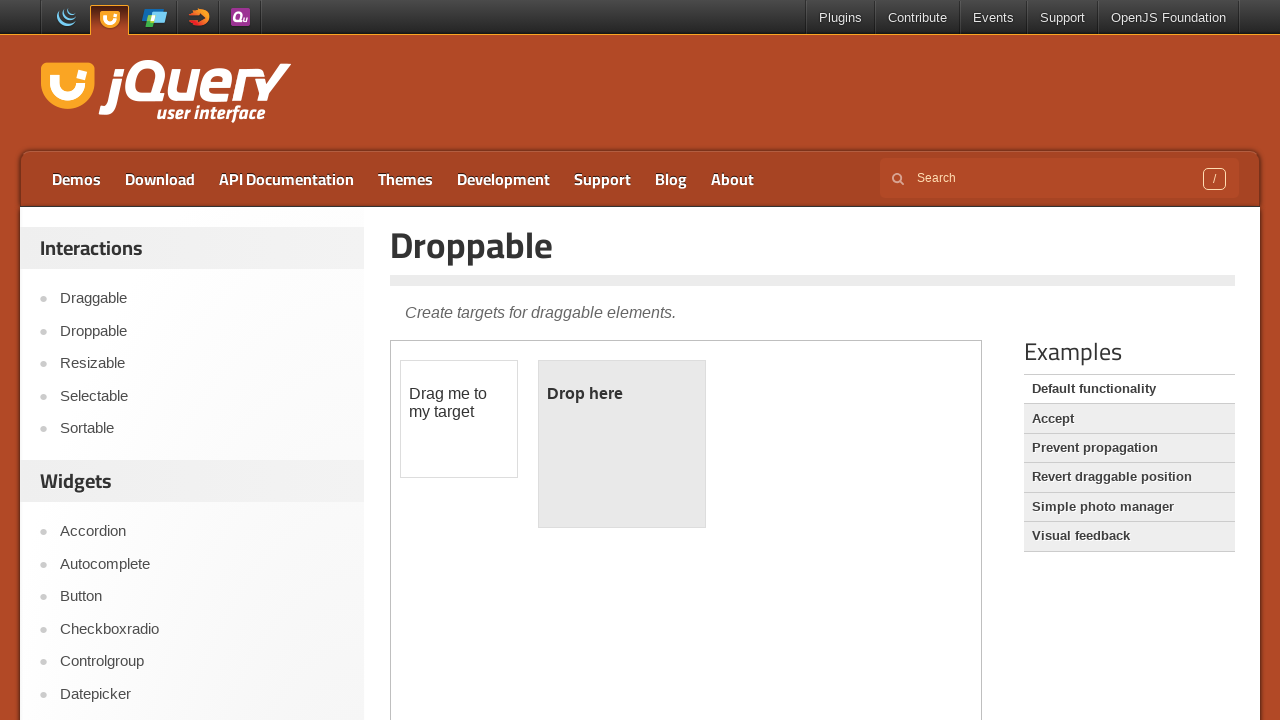

Located the demo iframe for drag and drop functionality
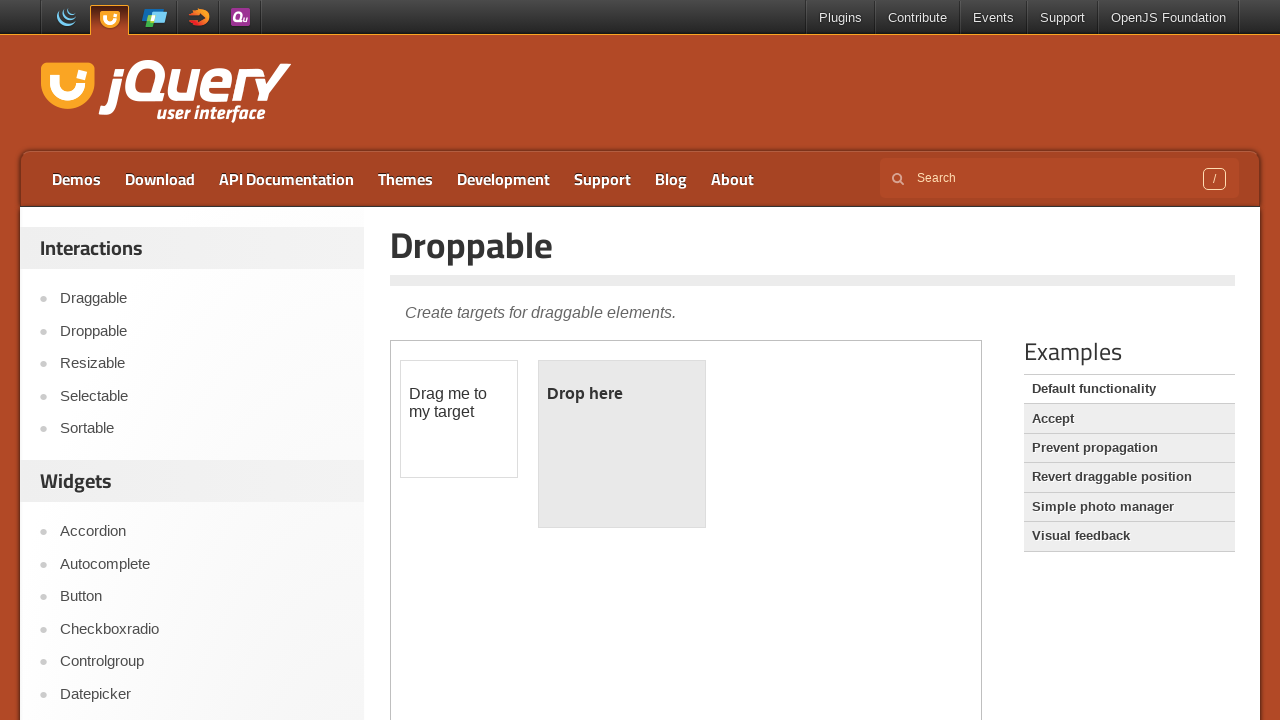

Located the draggable source element
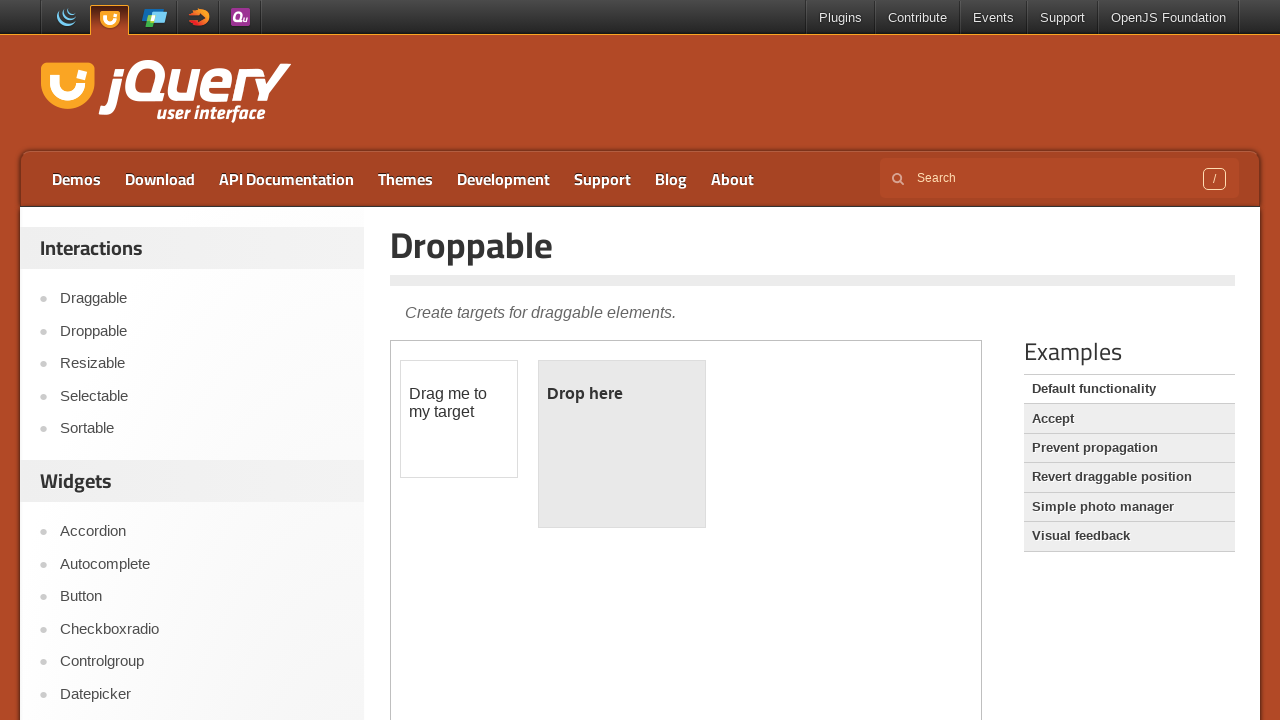

Located the droppable target element
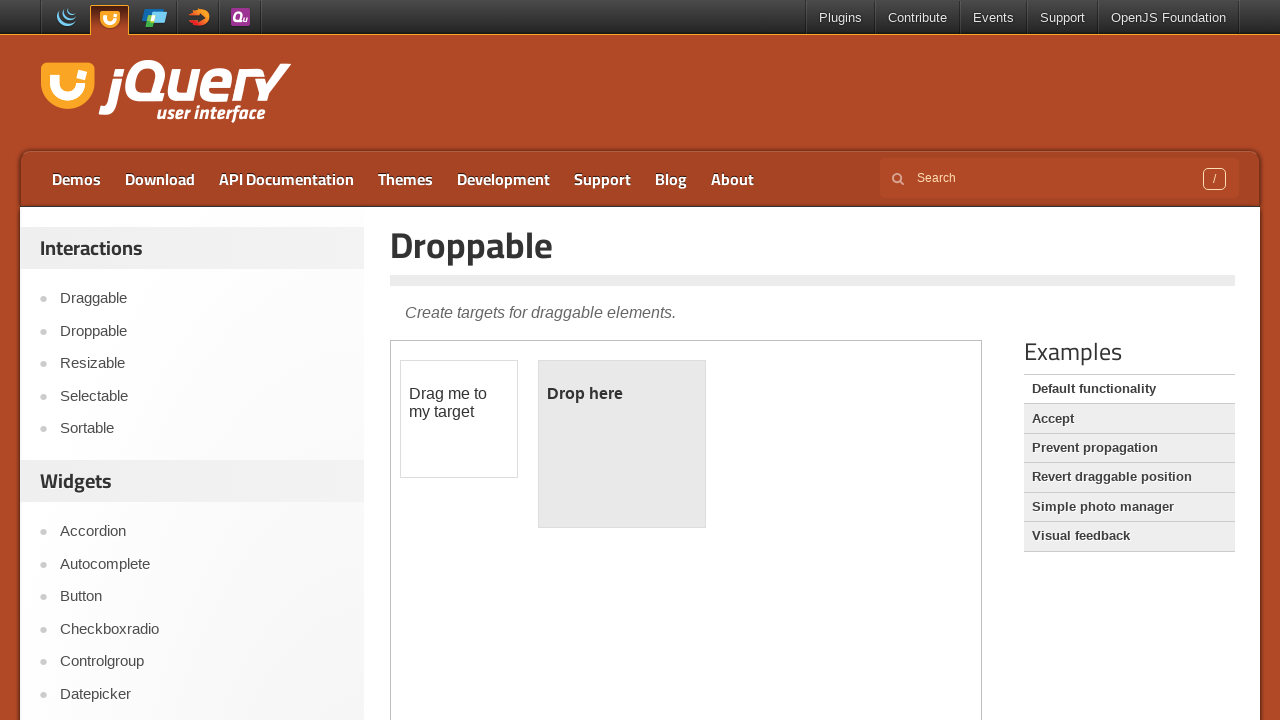

Dragged element from source to target droppable area at (622, 444)
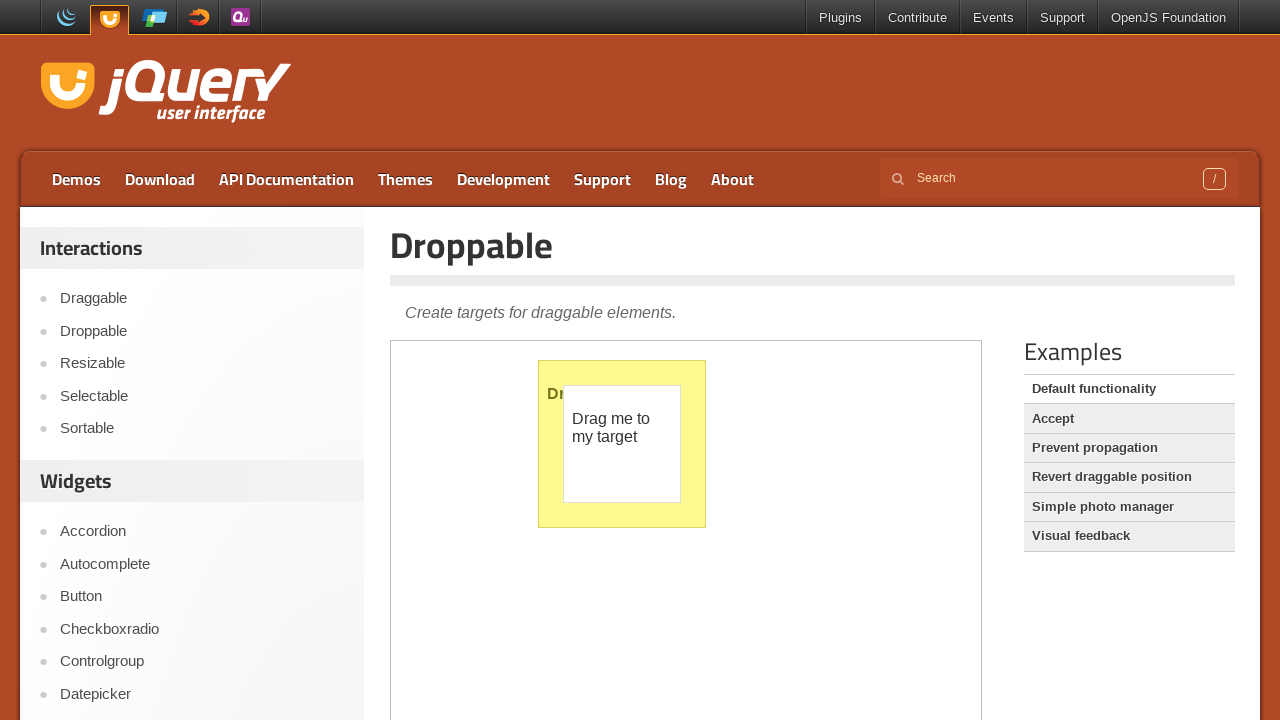

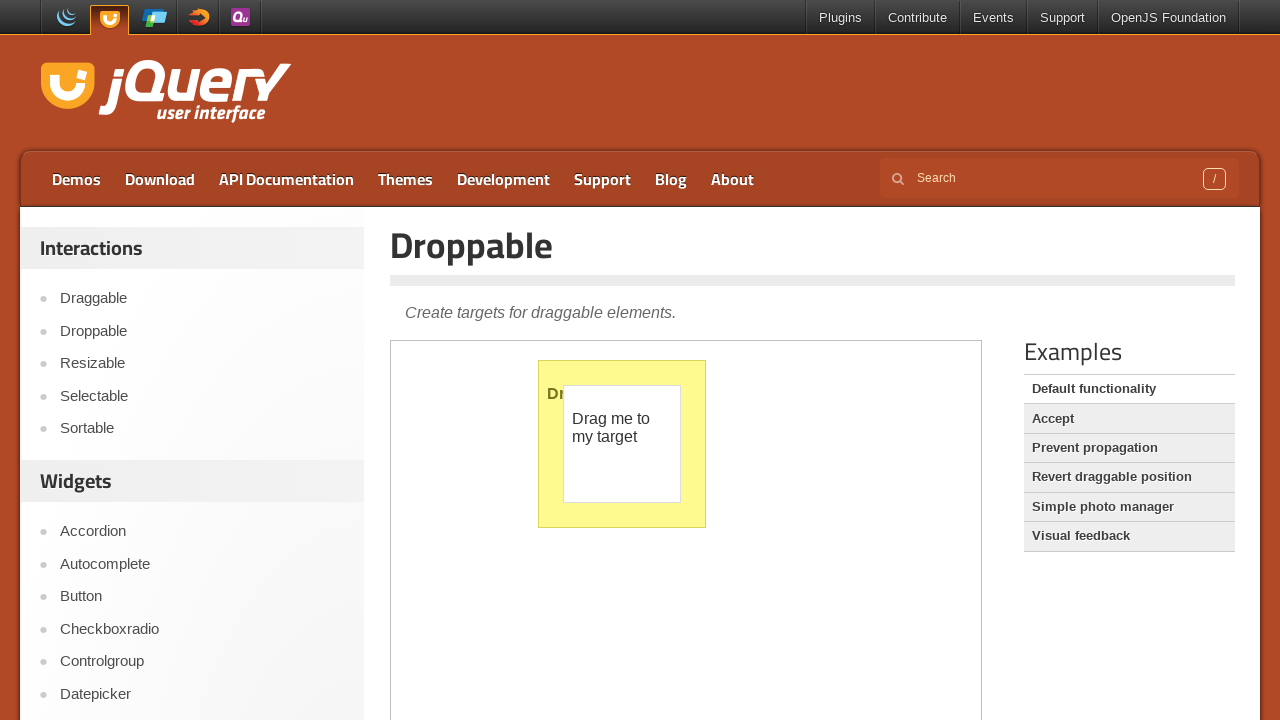